Tests searching for properties by entering a keyword "House" in the search input field

Starting URL: https://qa.delekhomes.com/

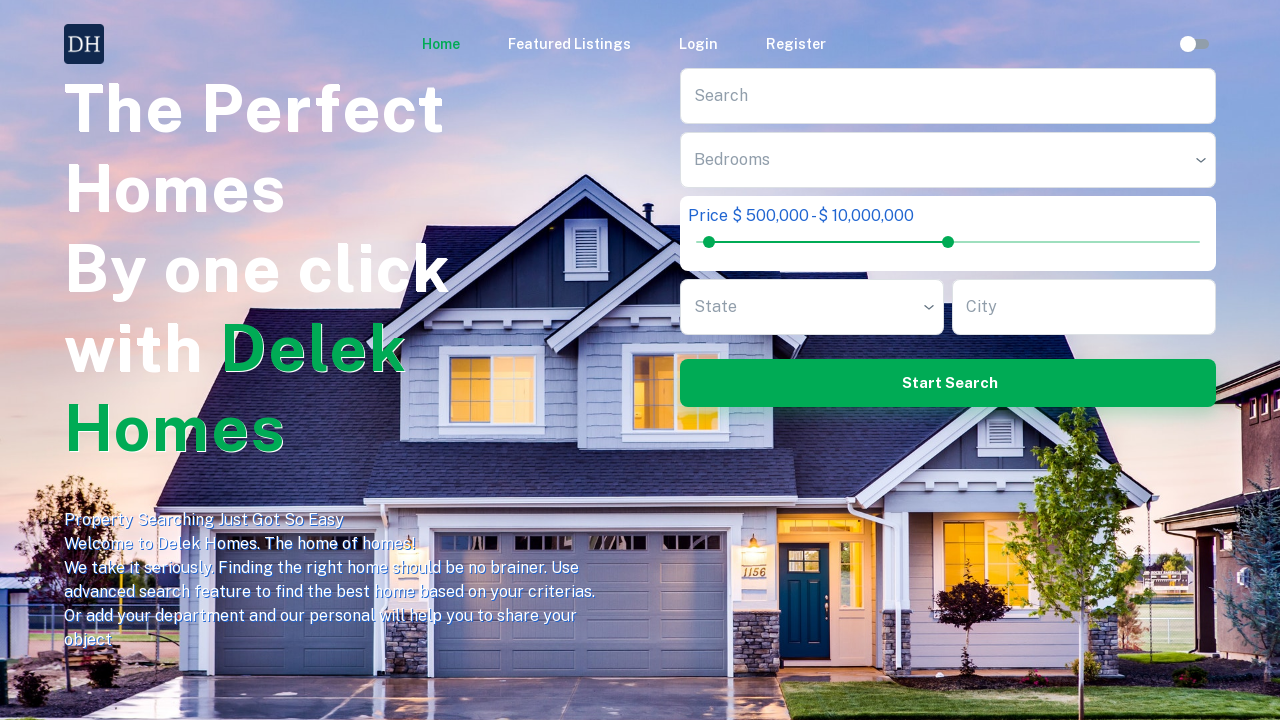

Clicked on the search input field at (948, 96) on (//label[text()="Search"]/following::input)[1]
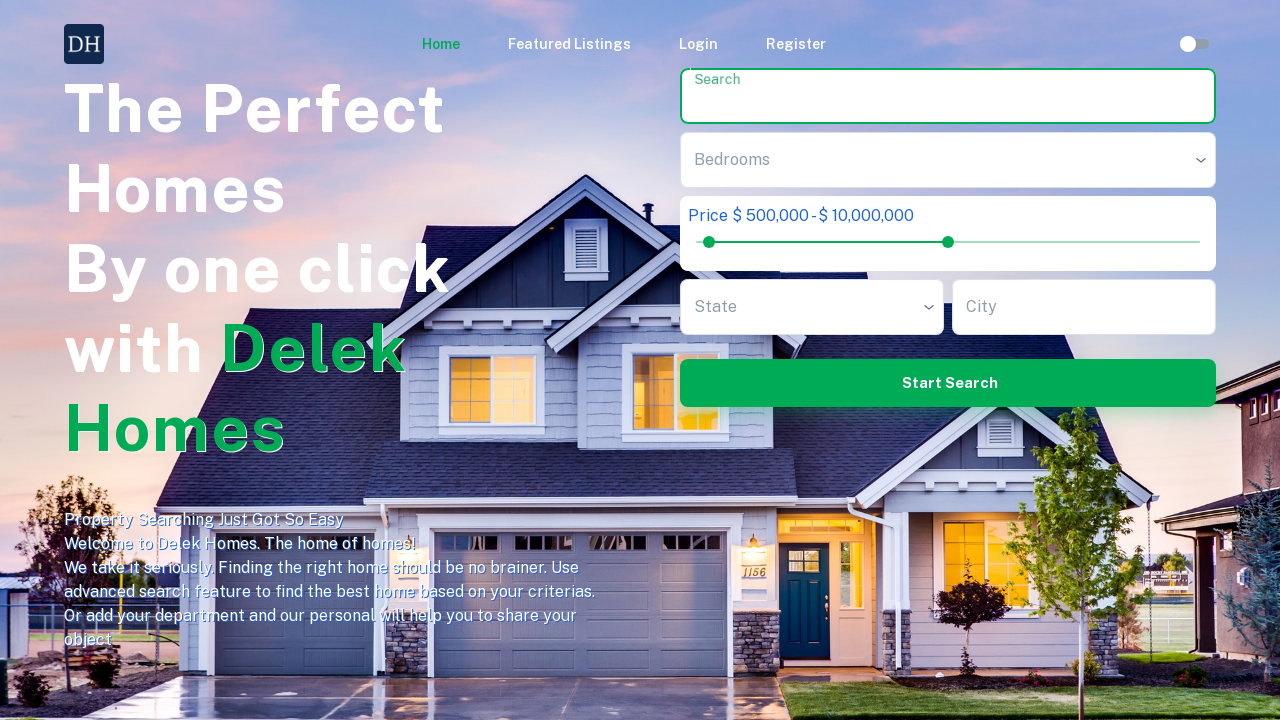

Entered 'House' keyword in the search input field on (//label[text()="Search"]/following::input)[1]
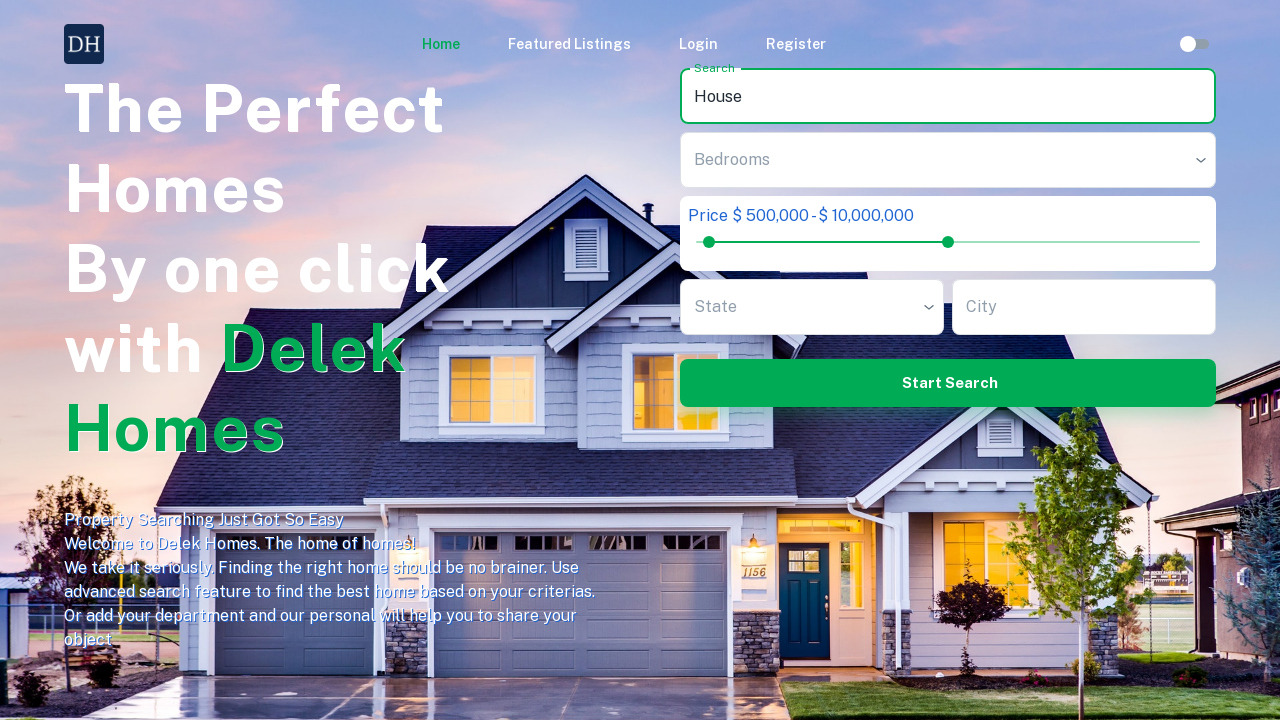

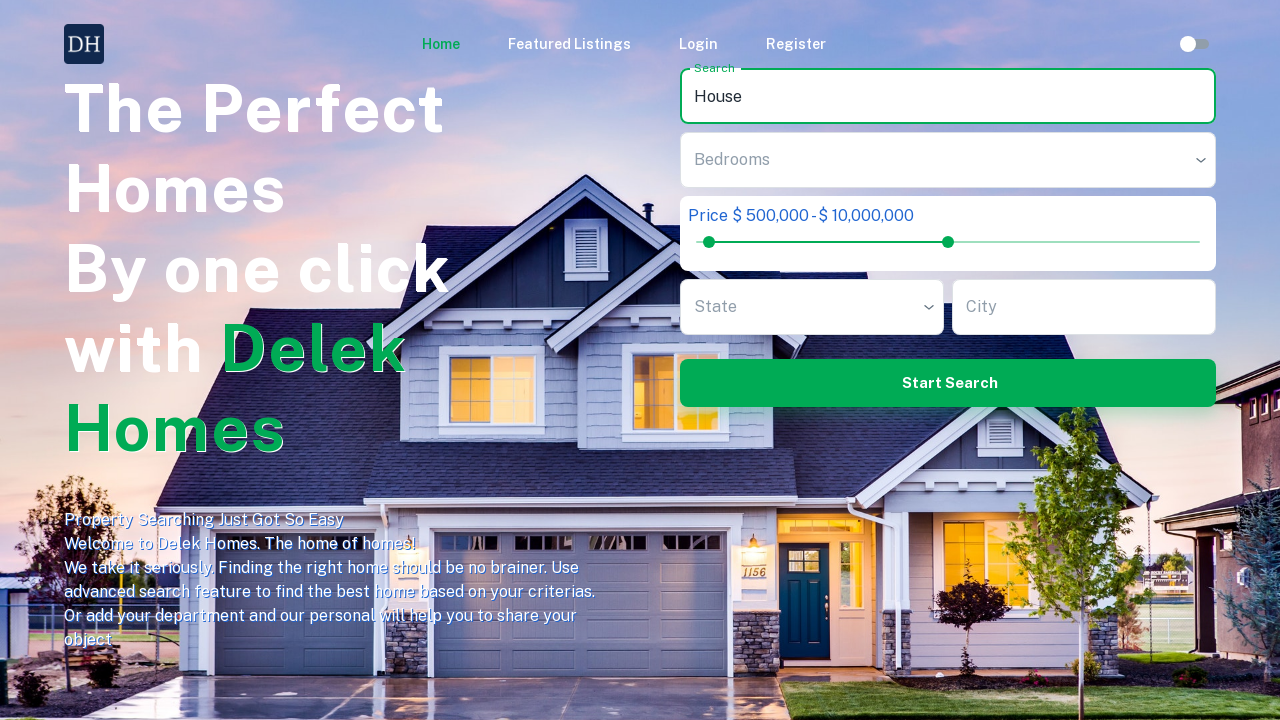